Tests the Playwright homepage by verifying the page title contains "Playwright", checking the "Get started" link has the correct href attribute, clicking it, and verifying navigation to the intro page.

Starting URL: https://playwright.dev

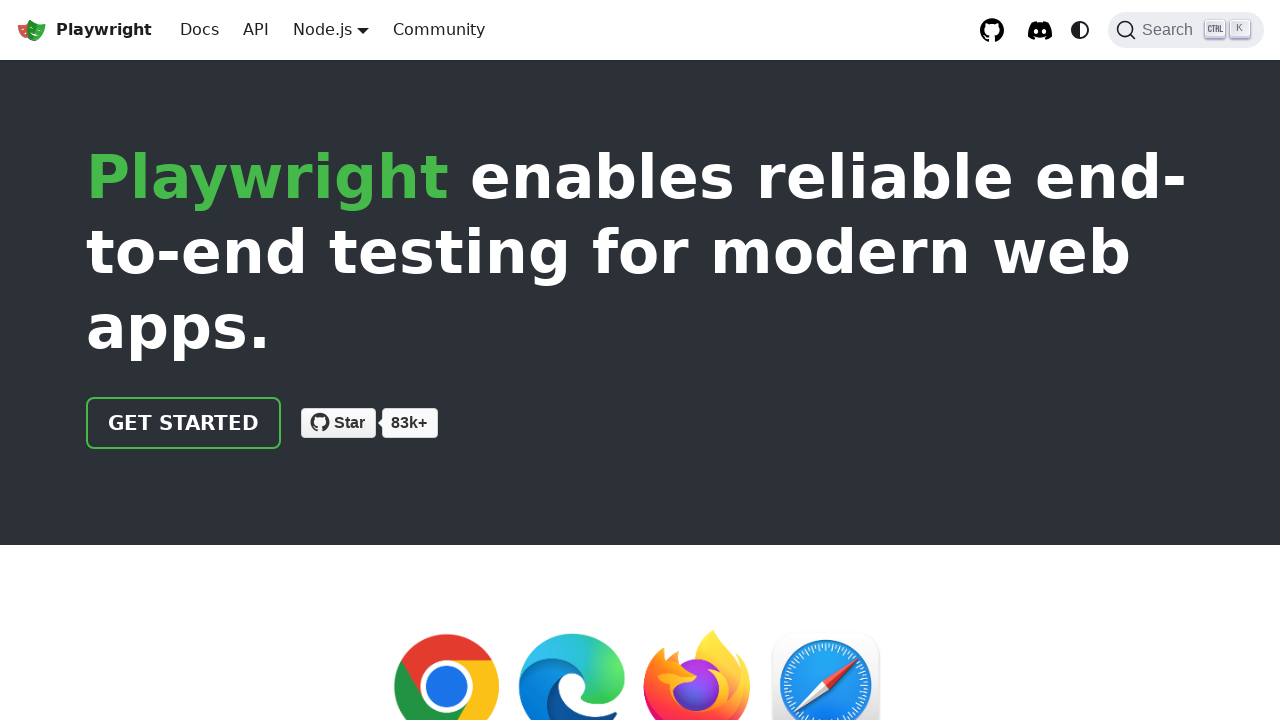

Verified page title contains 'Playwright'
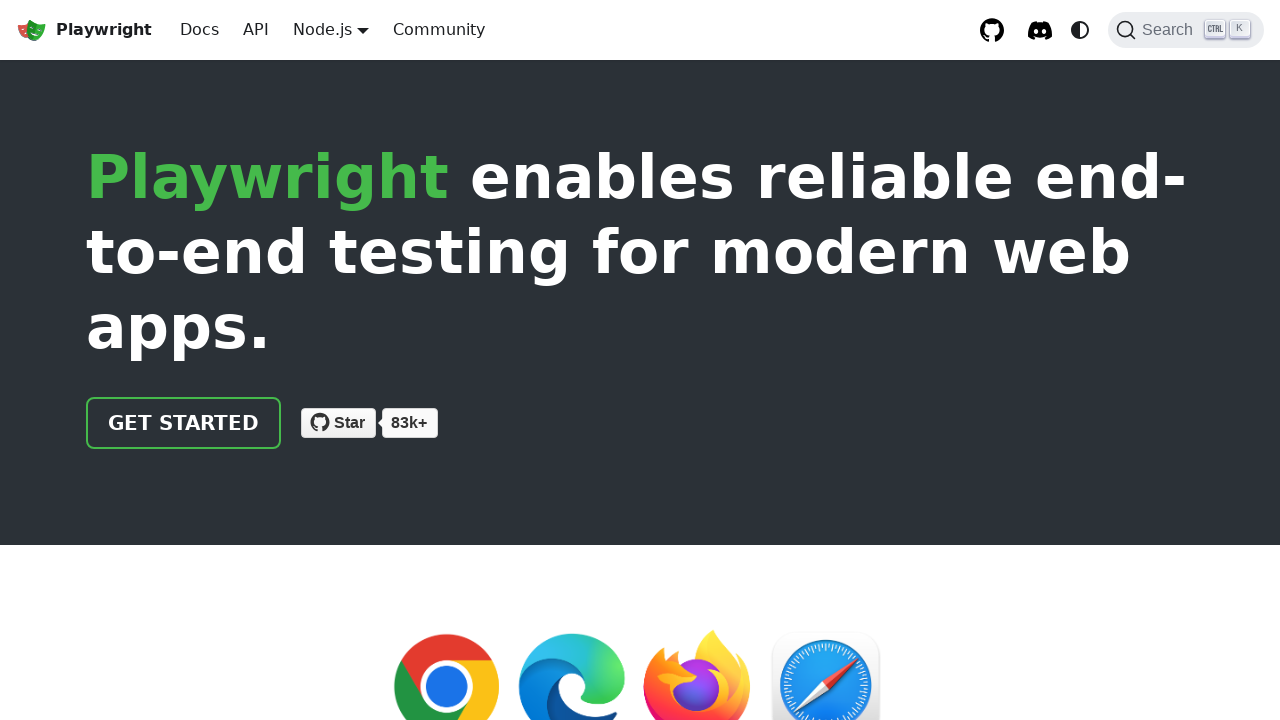

Located 'Get started' link element
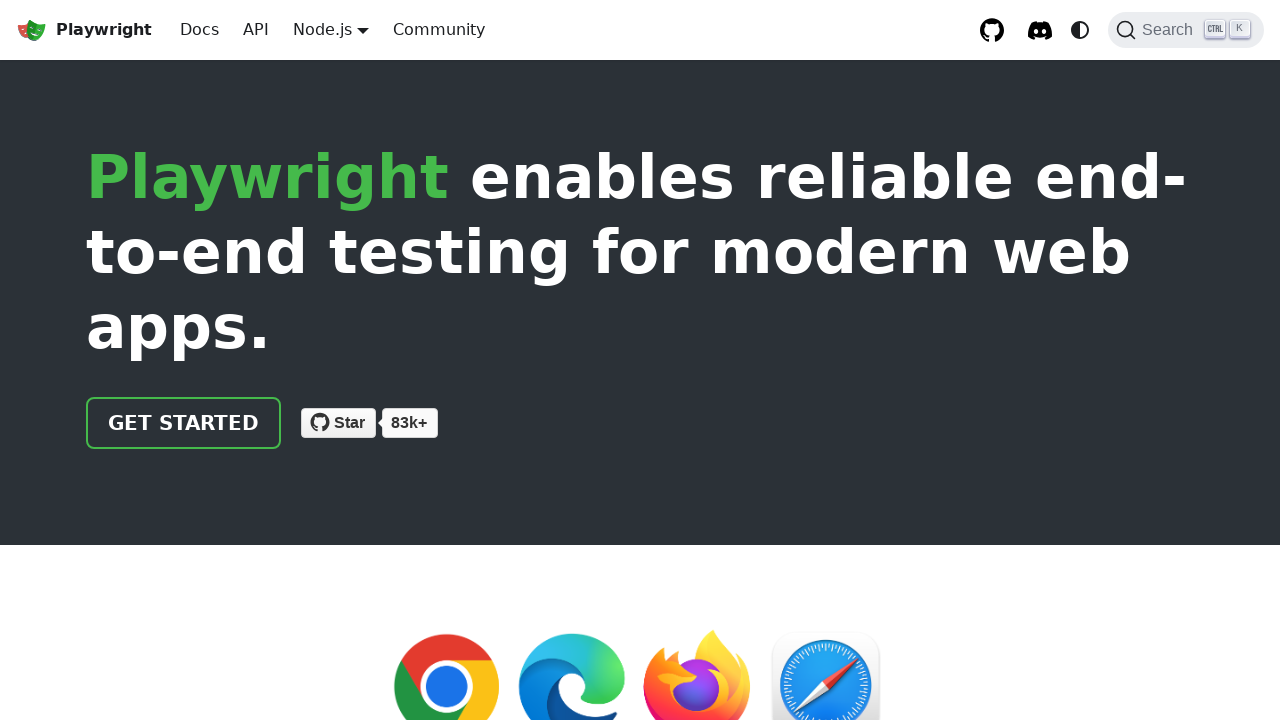

Verified 'Get started' link href attribute is '/docs/intro'
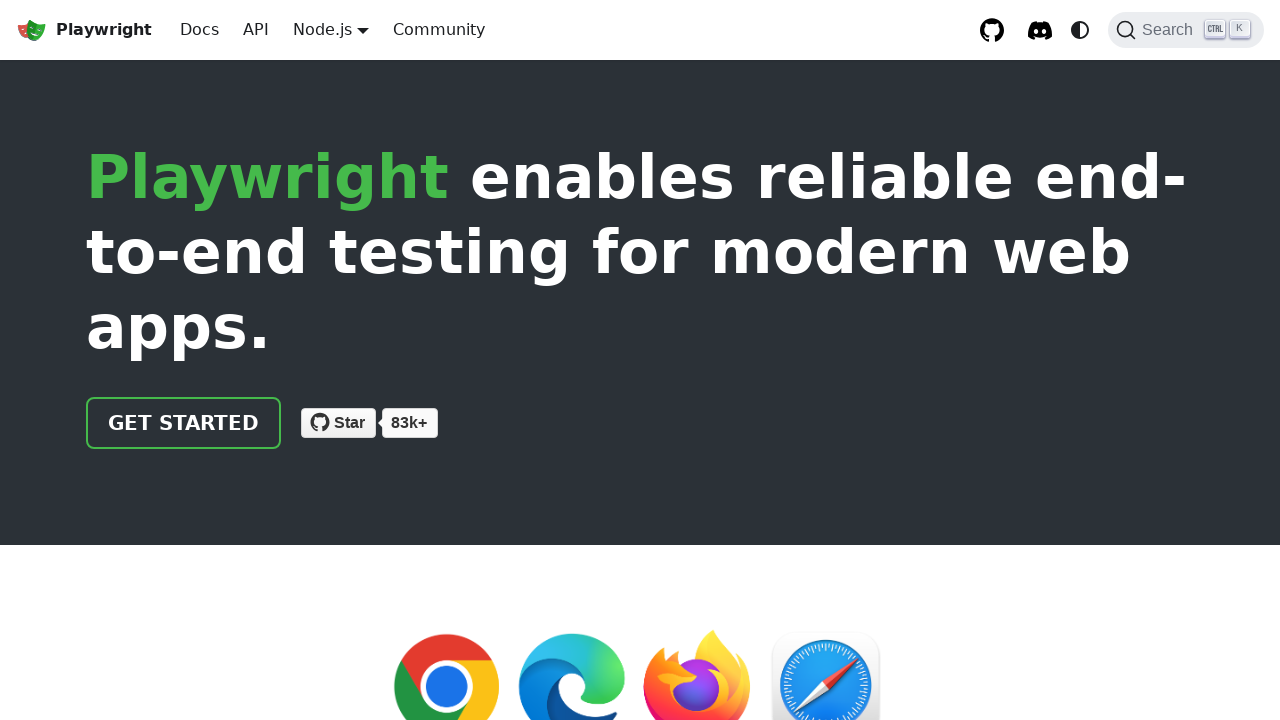

Clicked 'Get started' link at (184, 423) on internal:role=link[name="Get started"i]
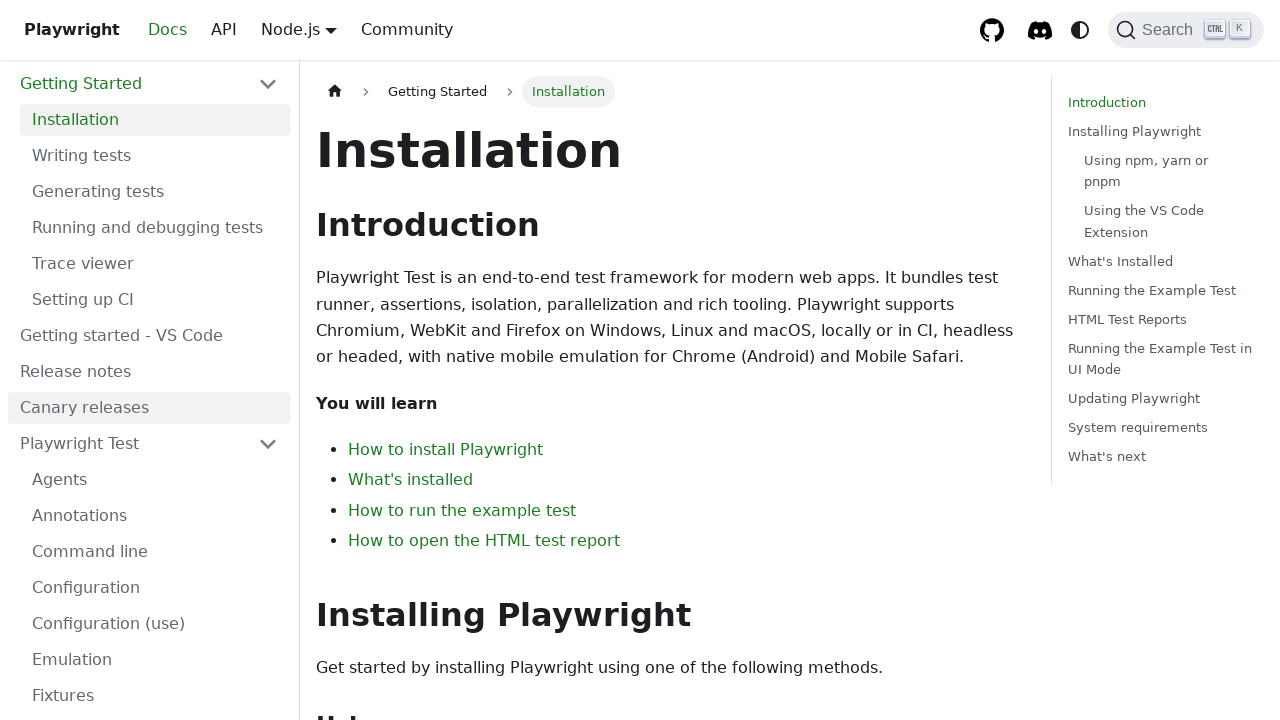

Navigated to intro page and verified URL contains 'intro'
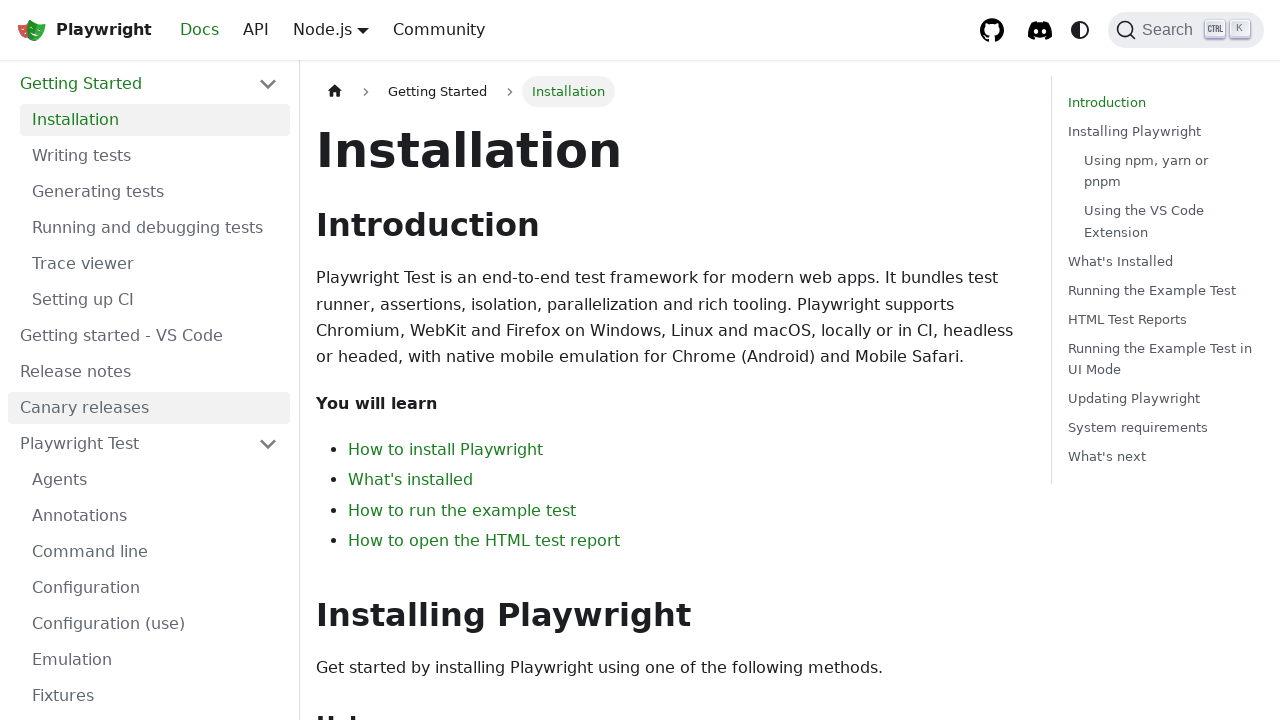

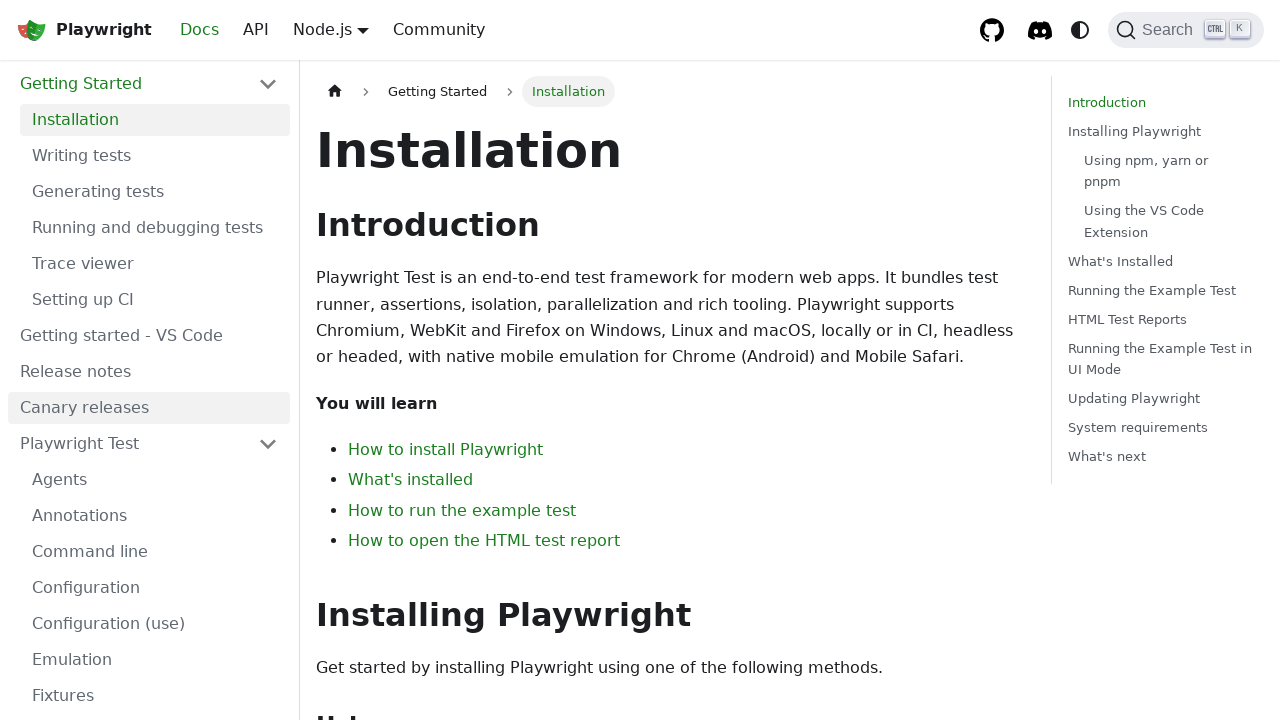